Tests JavaScript confirm dialog handling by entering a name and dismissing the confirm dialog

Starting URL: https://rahulshettyacademy.com/AutomationPractice/

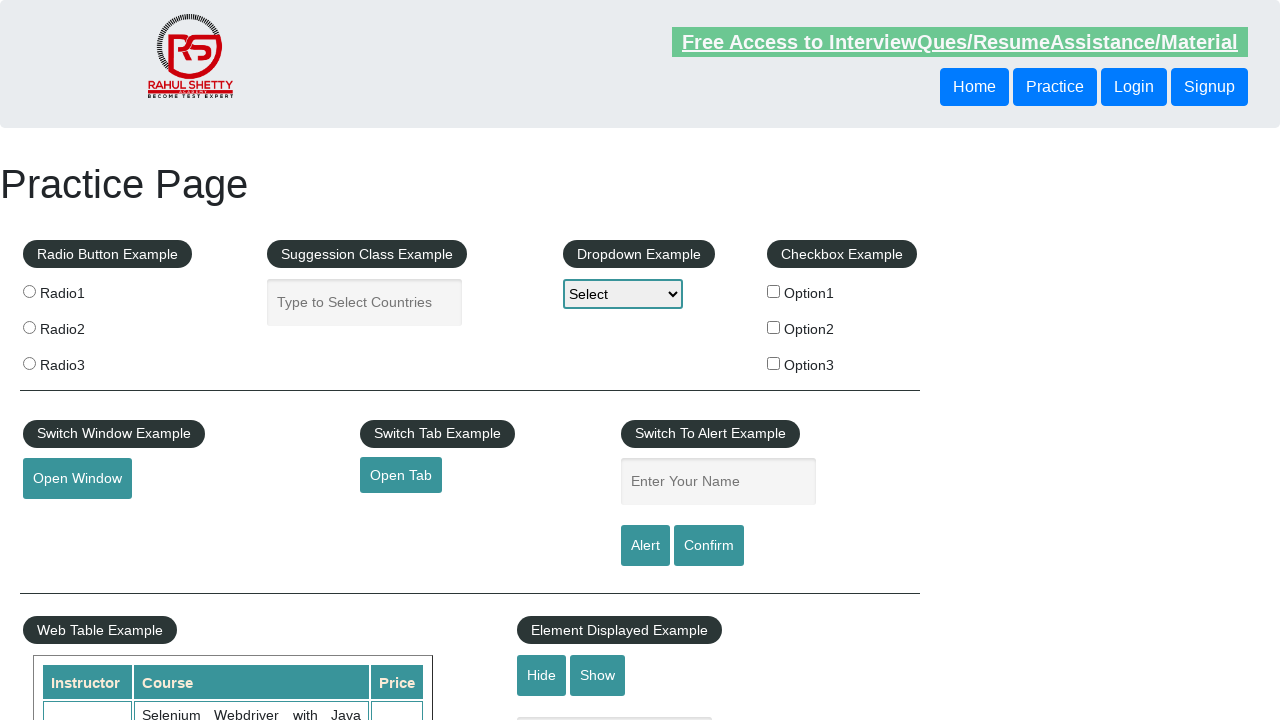

Filled name input field with 'Oscar' on //input[@id='name']
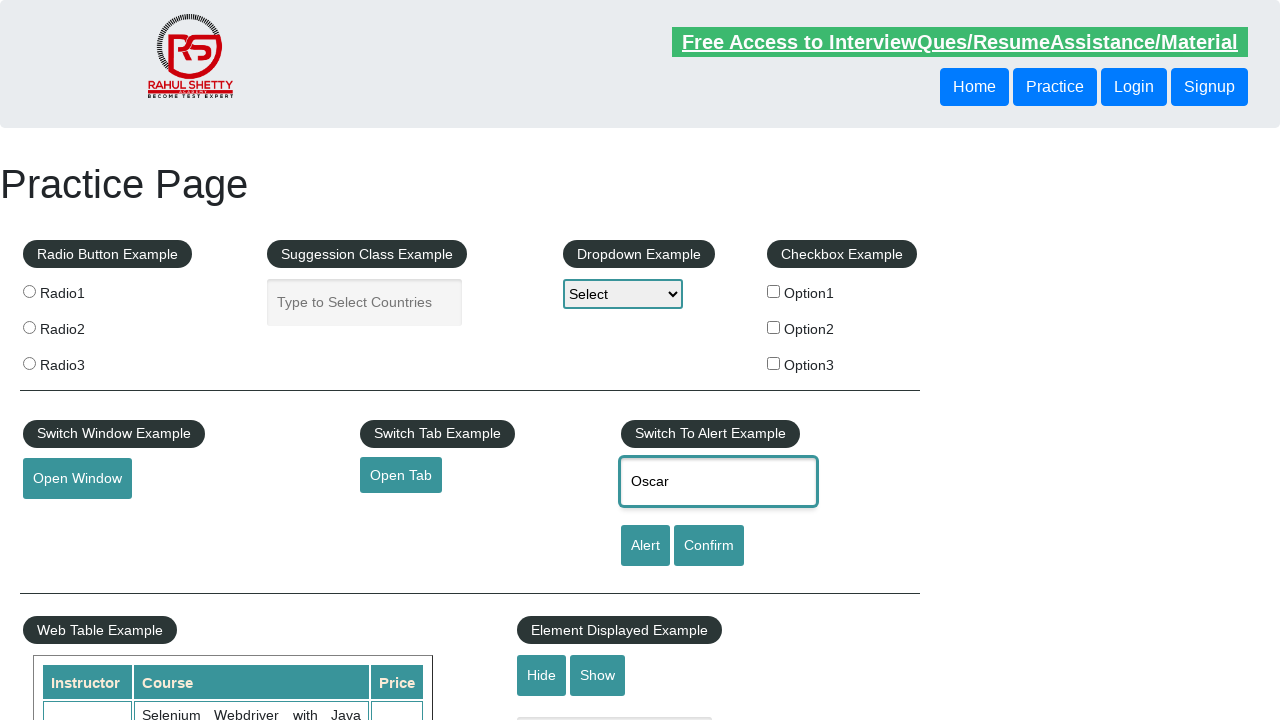

Set up dialog handler to dismiss confirm dialogs
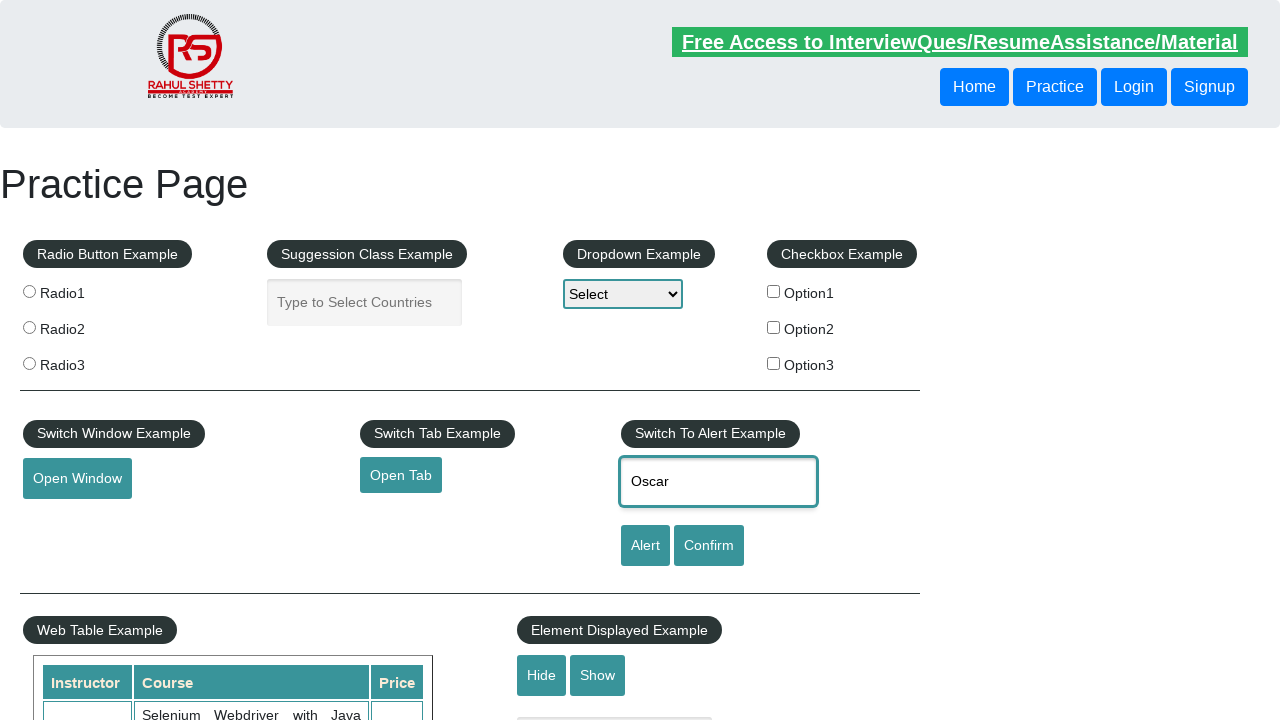

Clicked confirm button to trigger JavaScript confirm dialog at (709, 546) on #confirmbtn
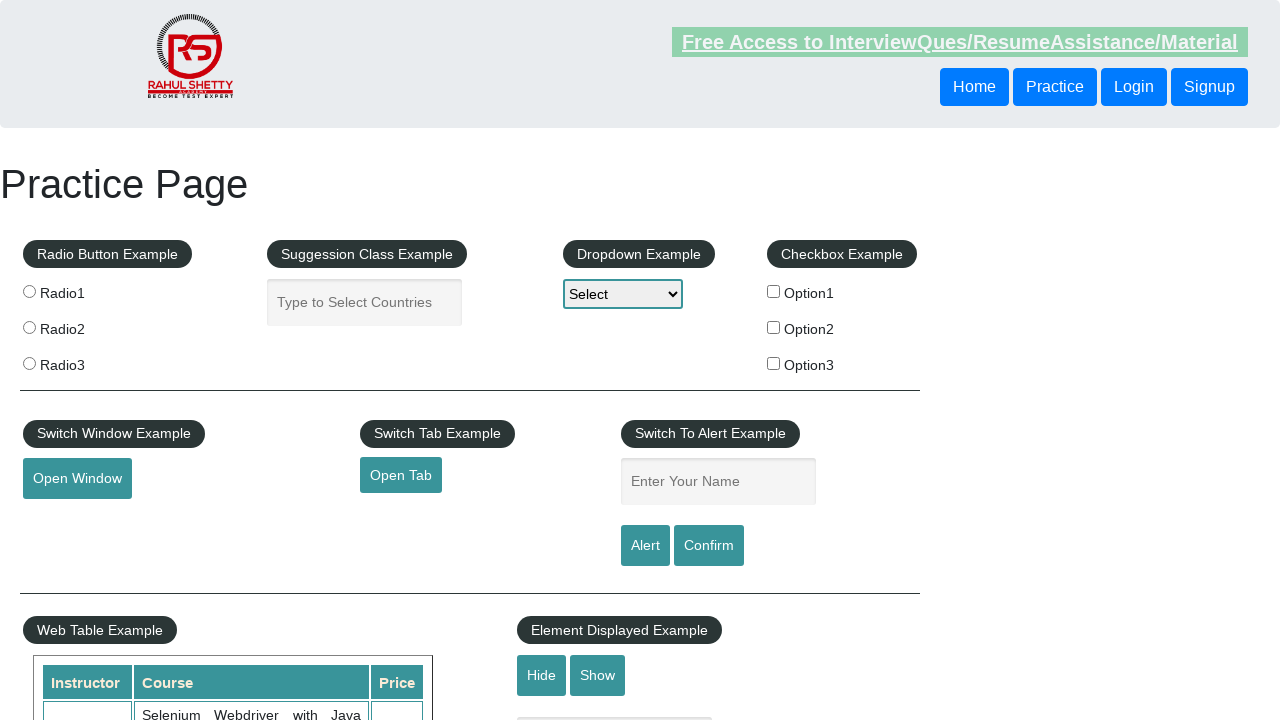

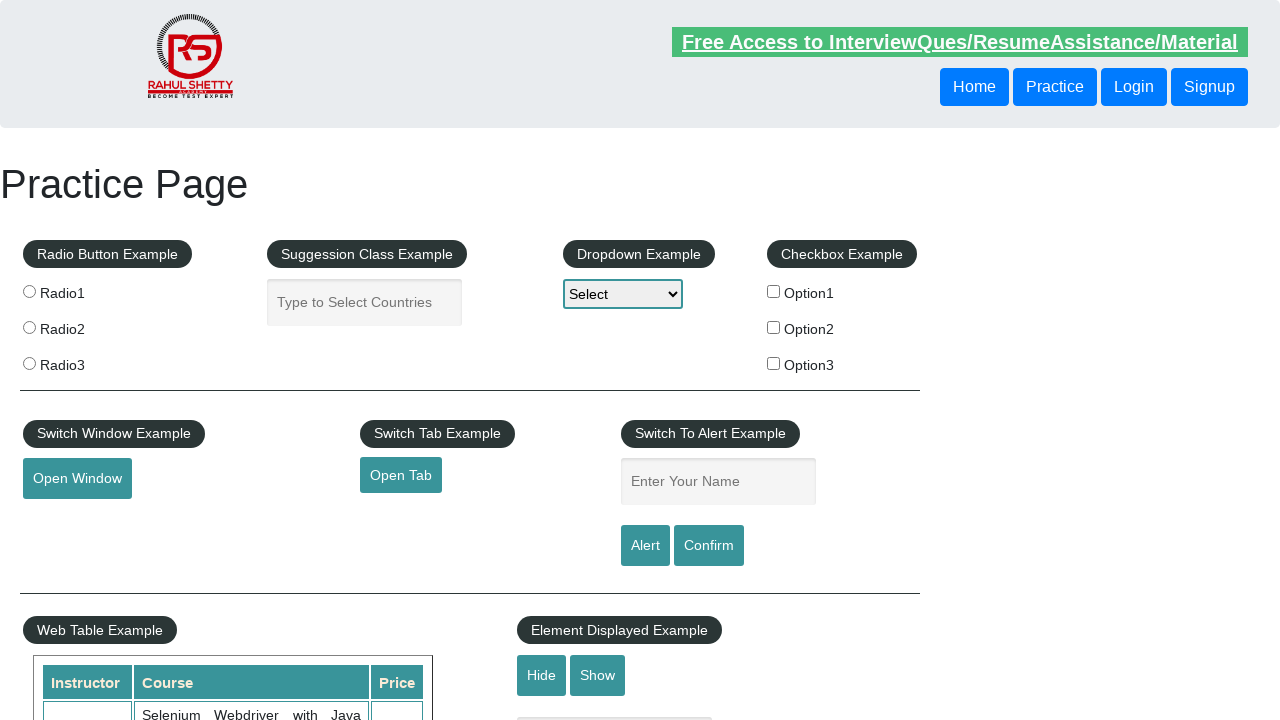